Tests Kanban board functionality by selecting a card with incomplete subtasks, completing a subtask, moving the card to the first column, and verifying the changes are reflected correctly.

Starting URL: https://kanban-566d8.firebaseapp.com/

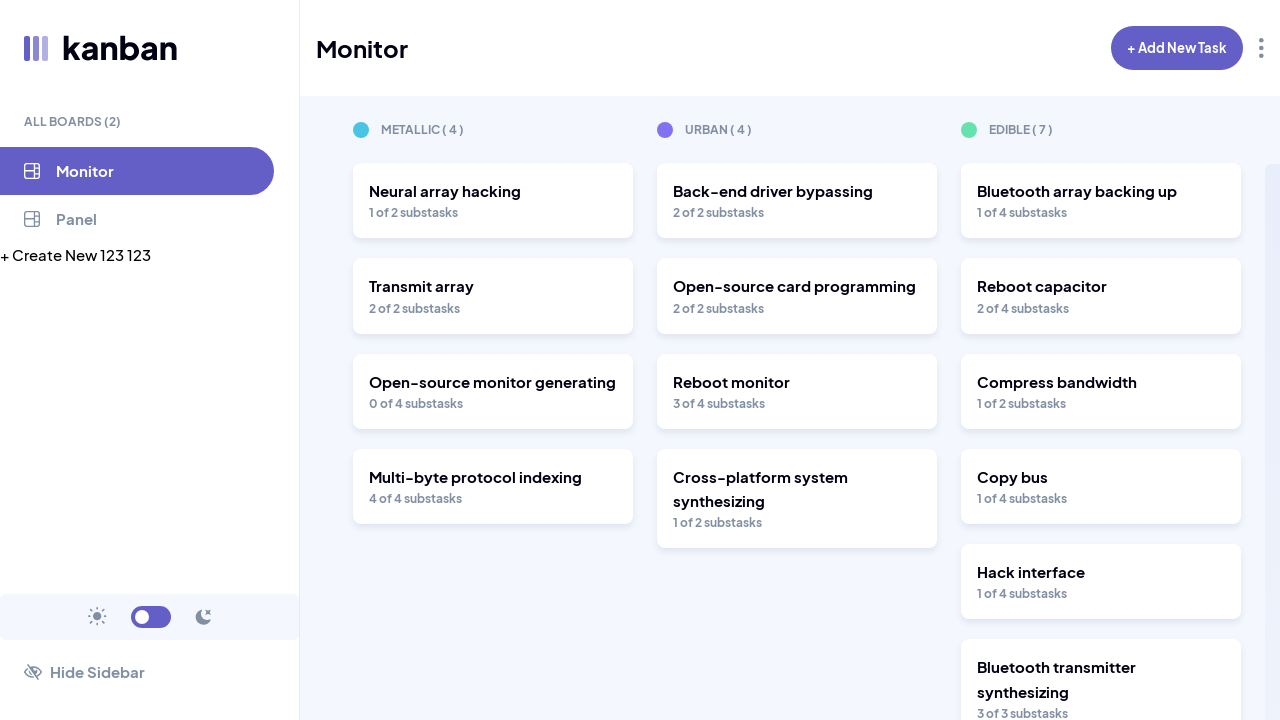

Kanban board loaded - section article selector found
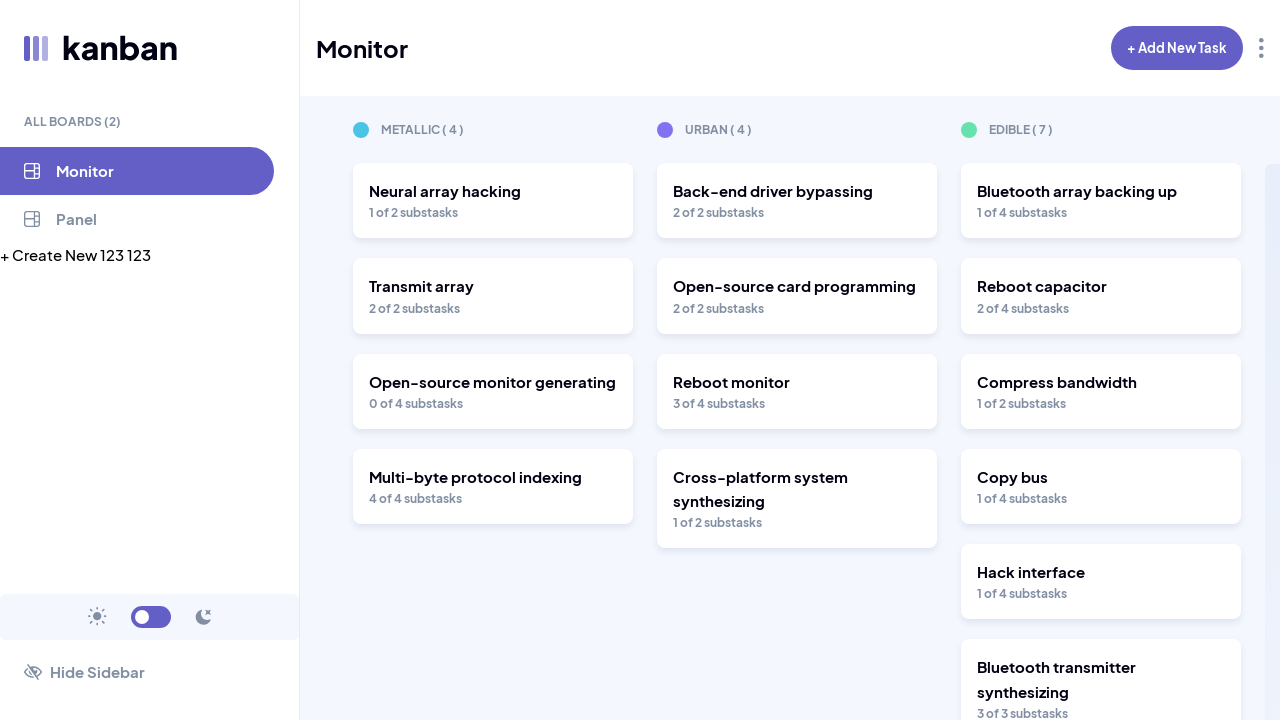

Retrieved all cards from non-first columns
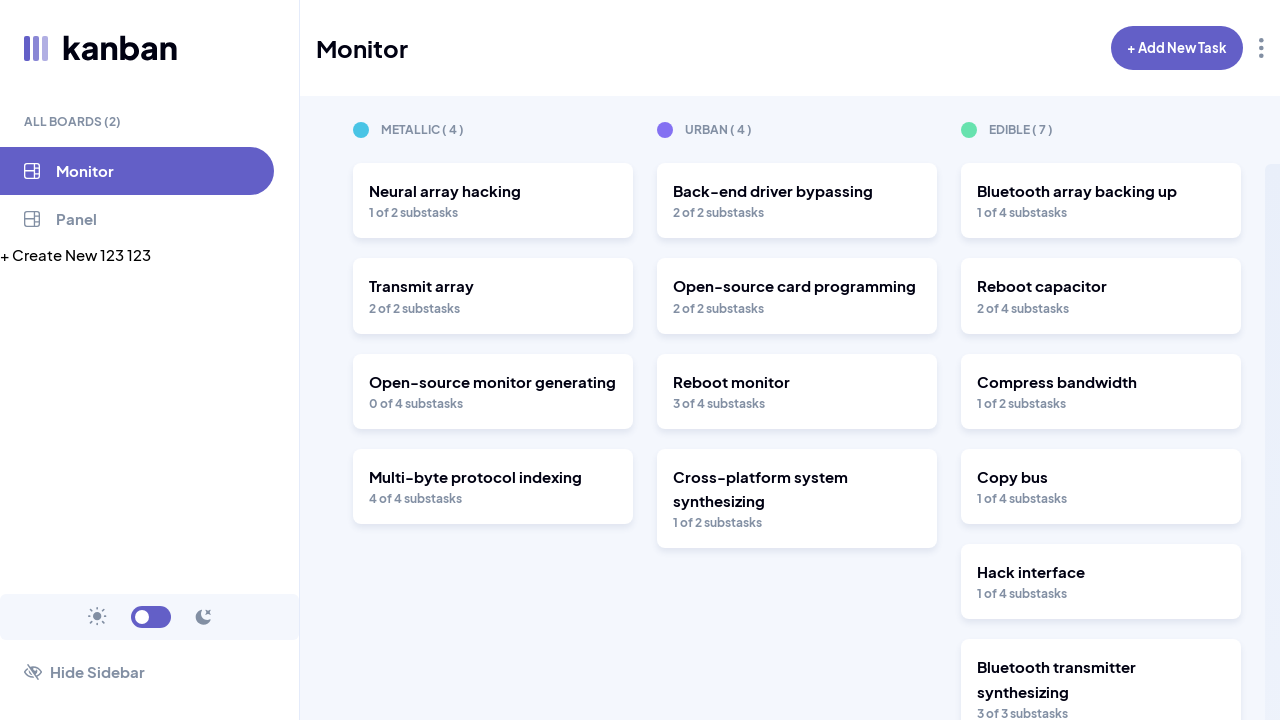

Found card with incomplete subtasks: 'Reboot monitor'
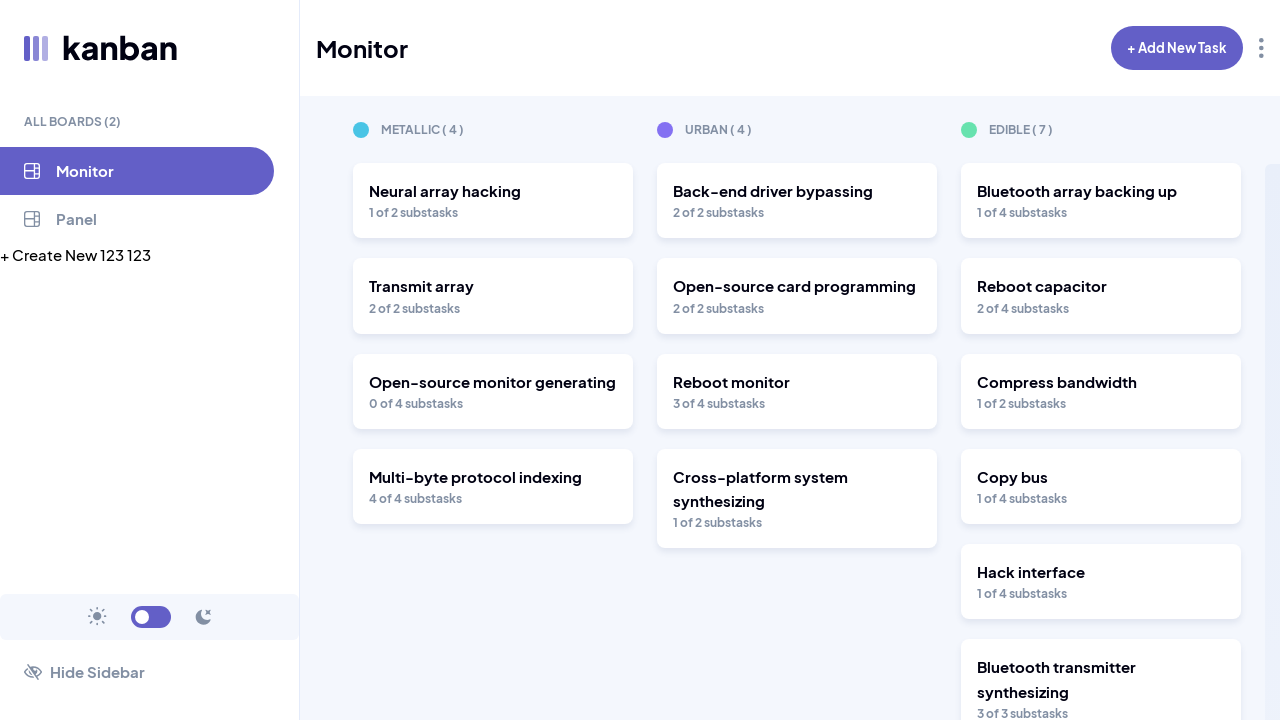

Clicked on card to open detail view at (797, 391) on section:nth-of-type(n+2) article >> nth=2
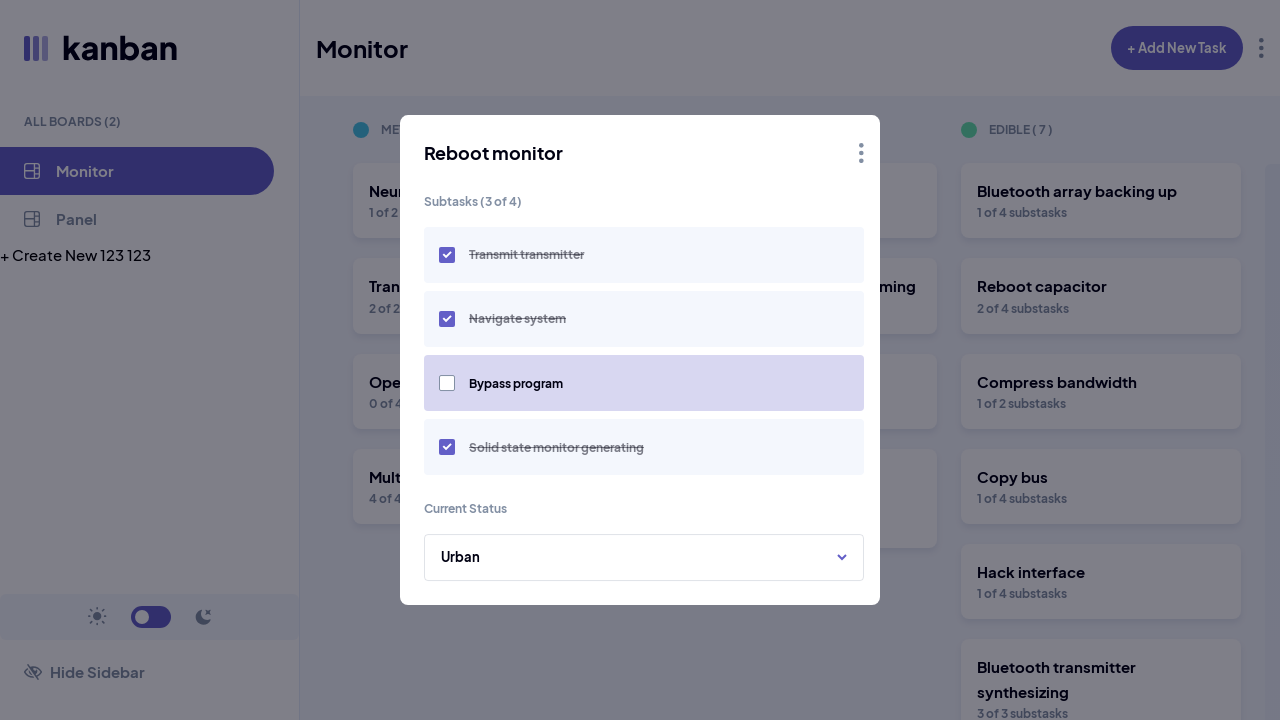

Card detail view opened - labels loaded
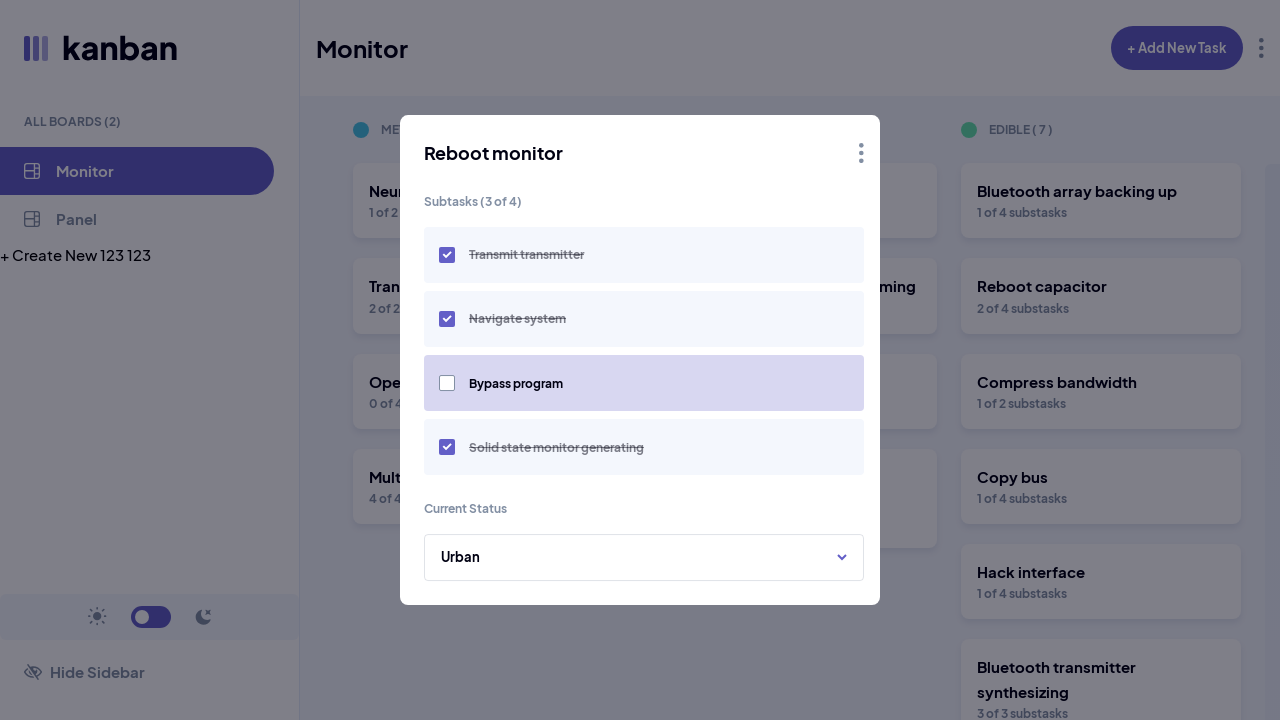

Completed subtask: 'Bypass program' at (516, 383) on internal:text="Bypass program"i
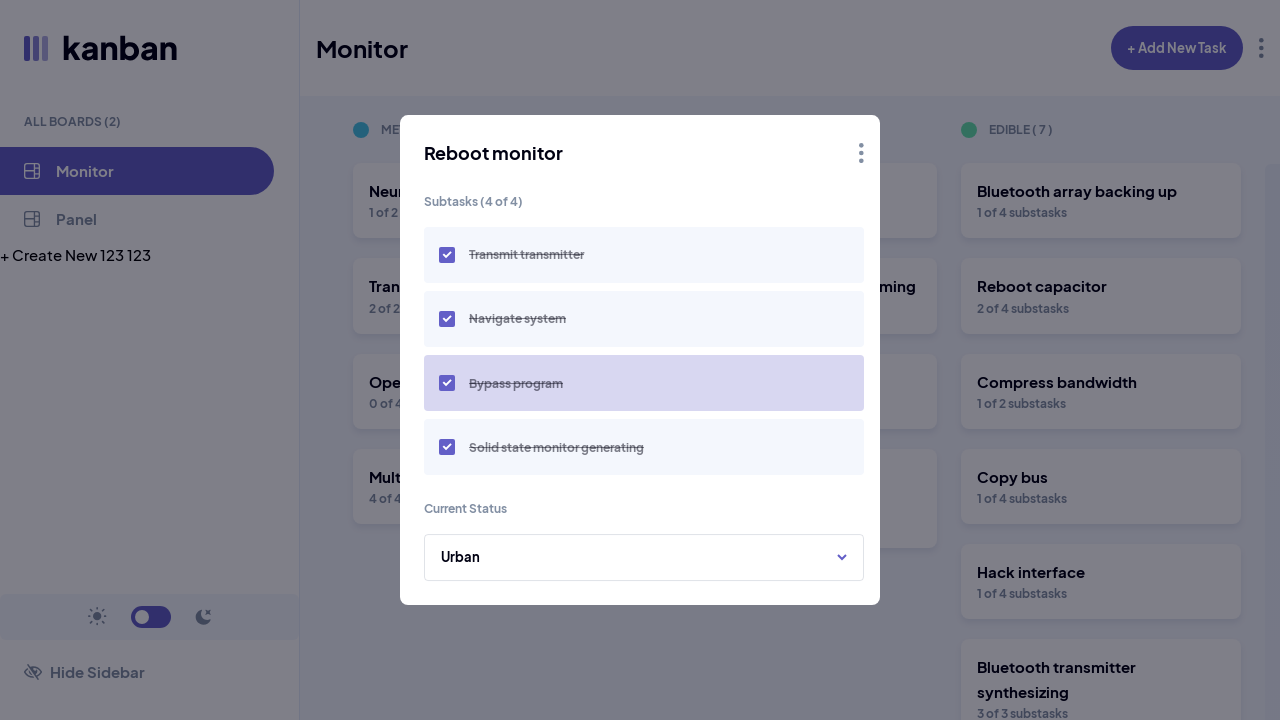

Opened edit menu for card at (862, 153) on div.group.cursor-pointer.relative >> internal:has-text="Edit Task"i
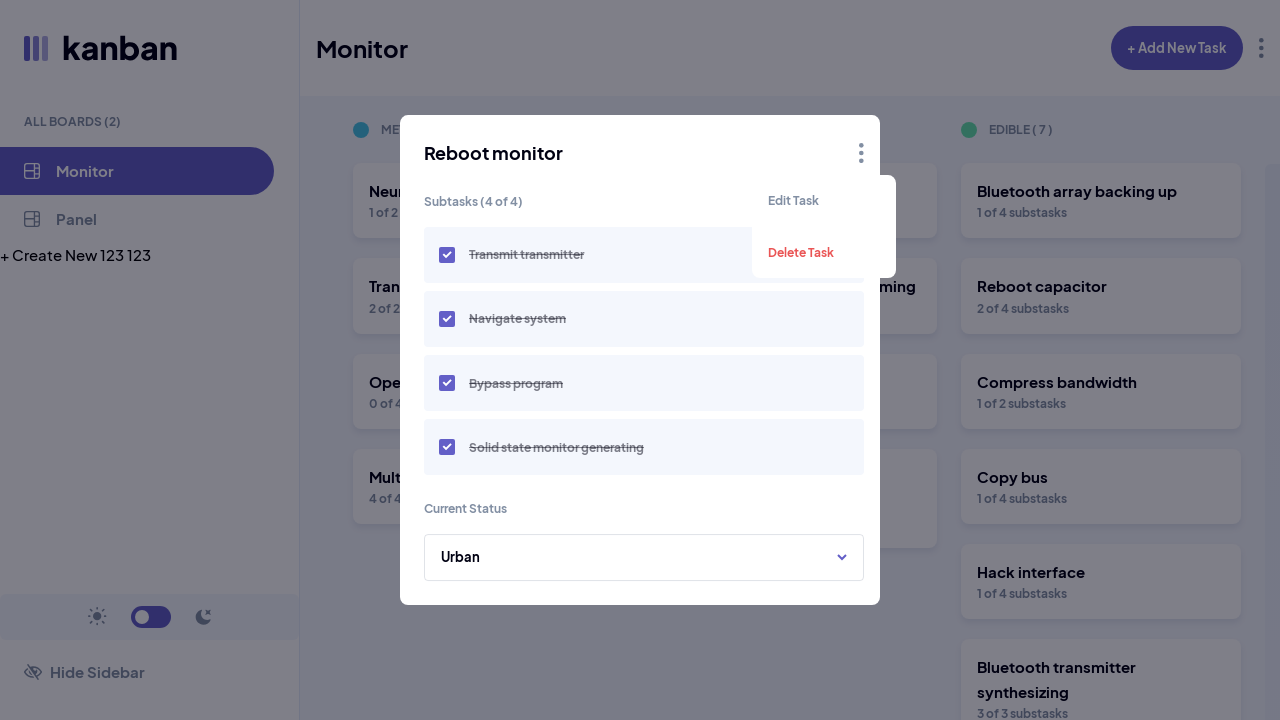

Clicked 'Edit Task' option from menu at (824, 201) on internal:text="Edit Task"s
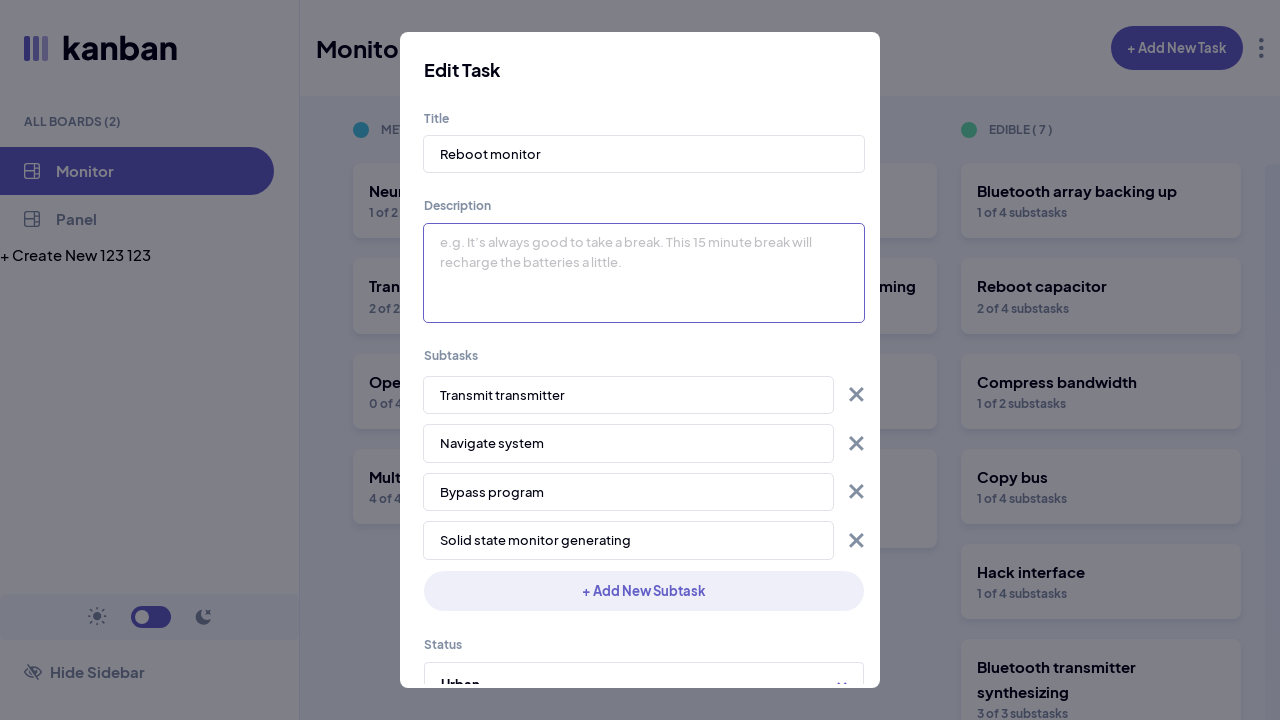

Retrieved first column name: 'Metallic'
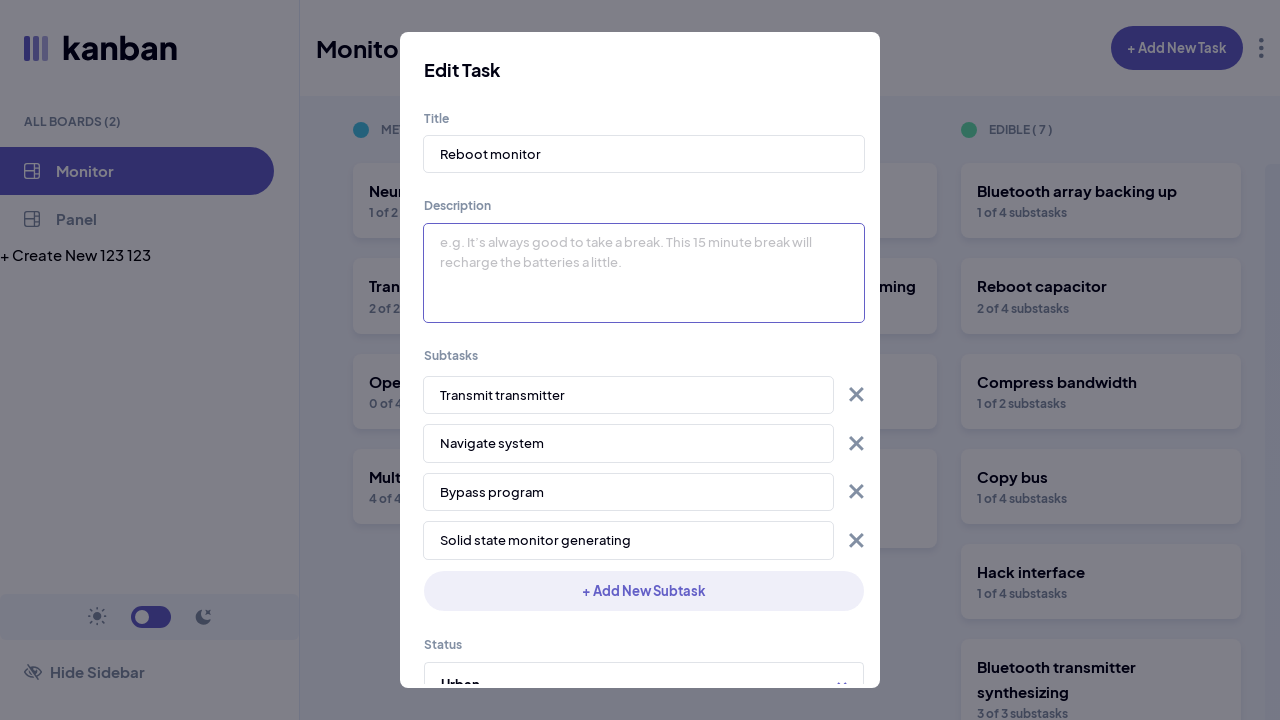

Opened status dropdown menu at (644, 660) on p:text("Status") >> .. >> div.group
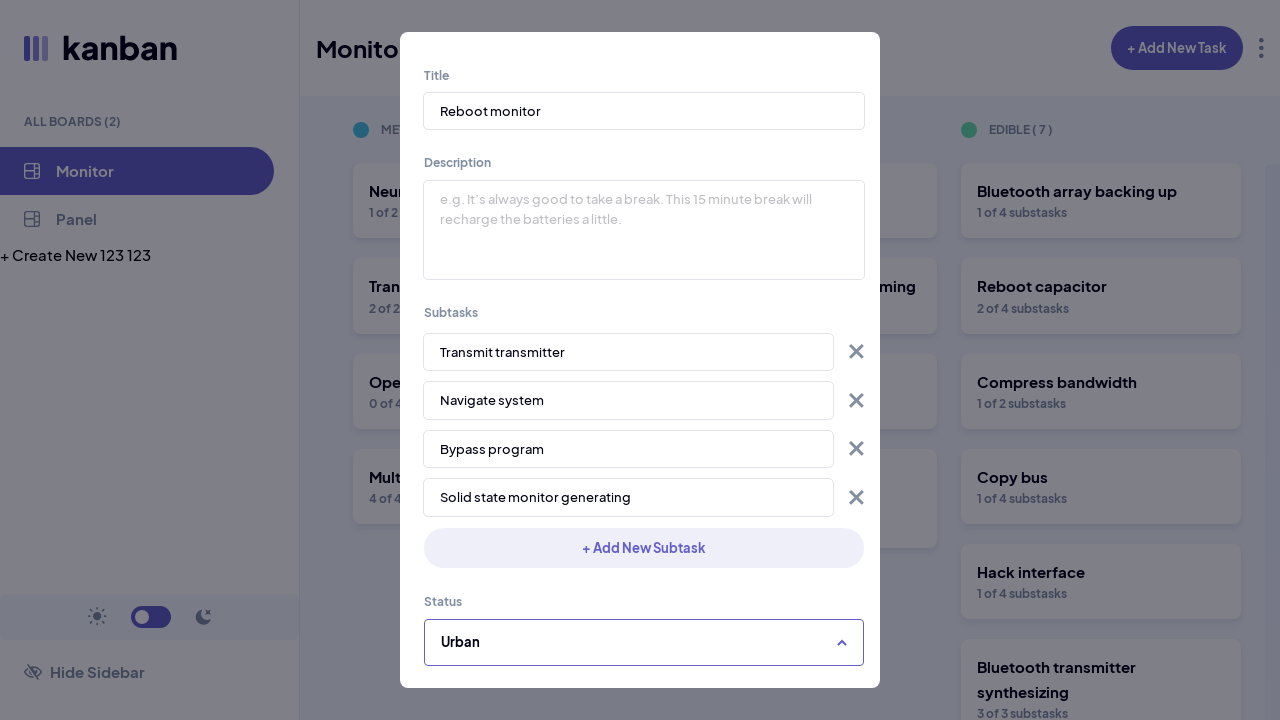

Selected 'Metallic' as new status at (640, 521) on internal:text="Metallic"s
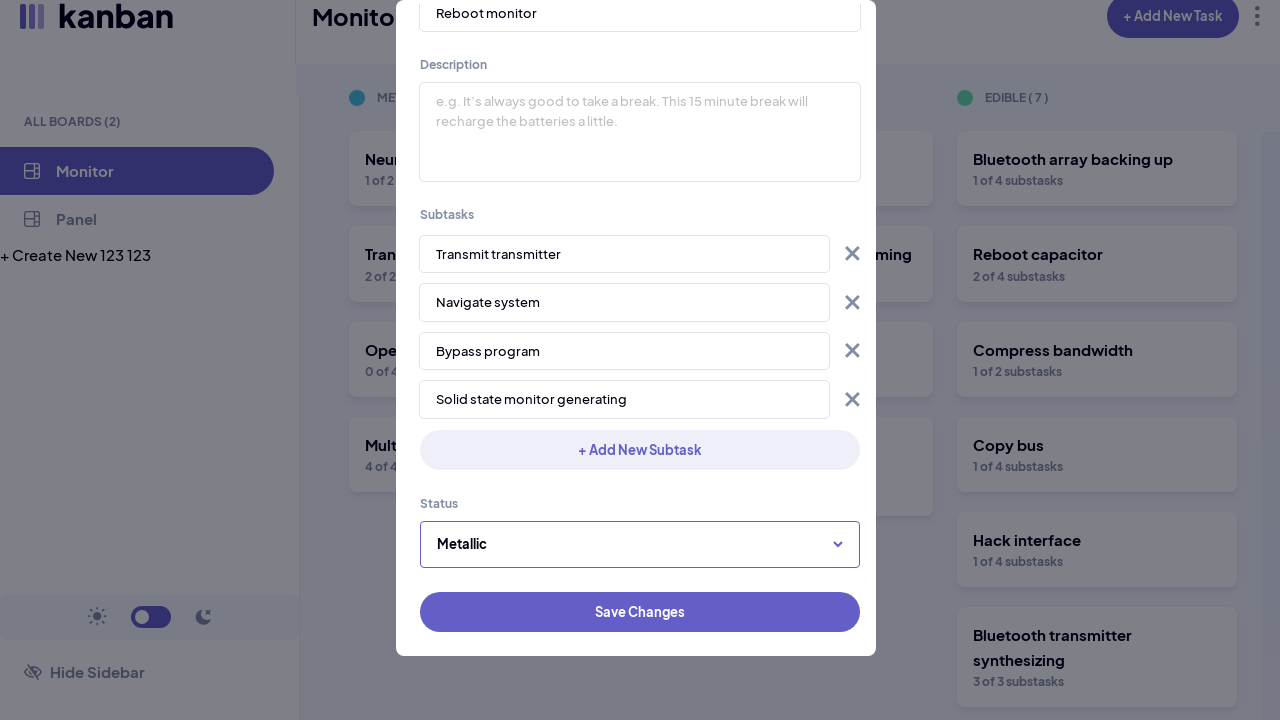

Clicked 'Save Changes' button at (640, 612) on internal:role=button[name="Save Changes"i]
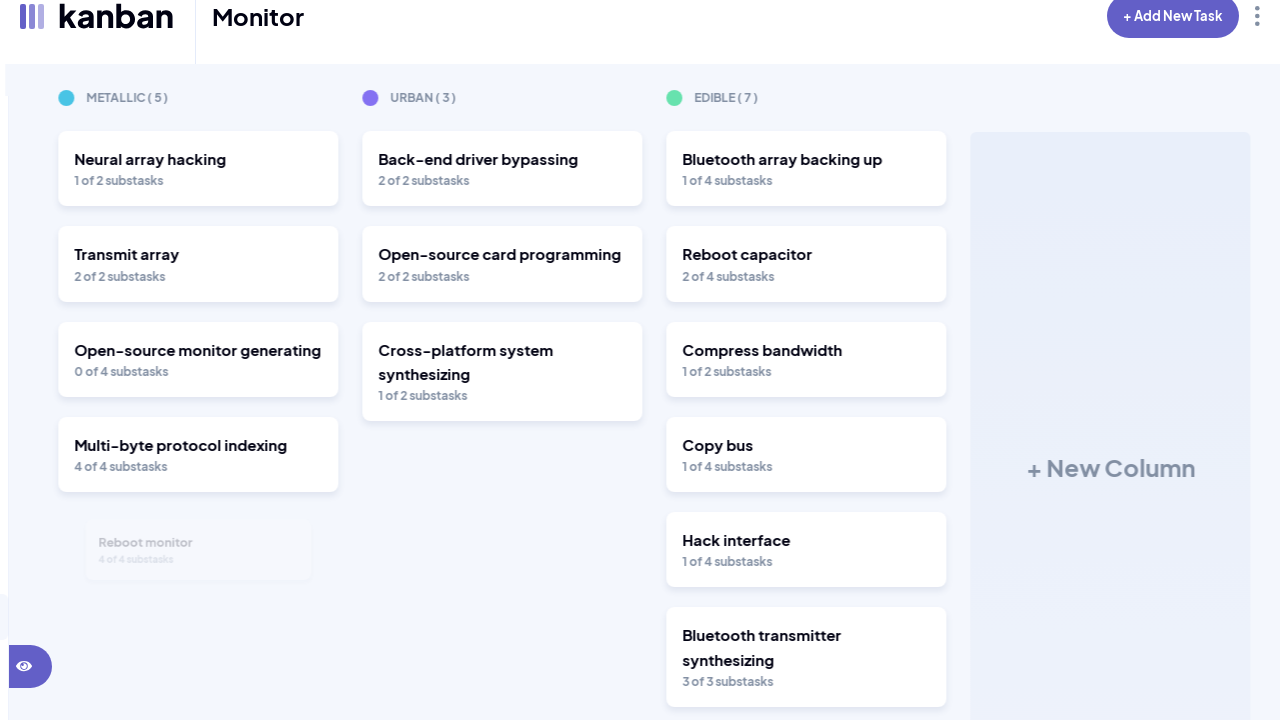

Card 'Reboot monitor' found in updated position
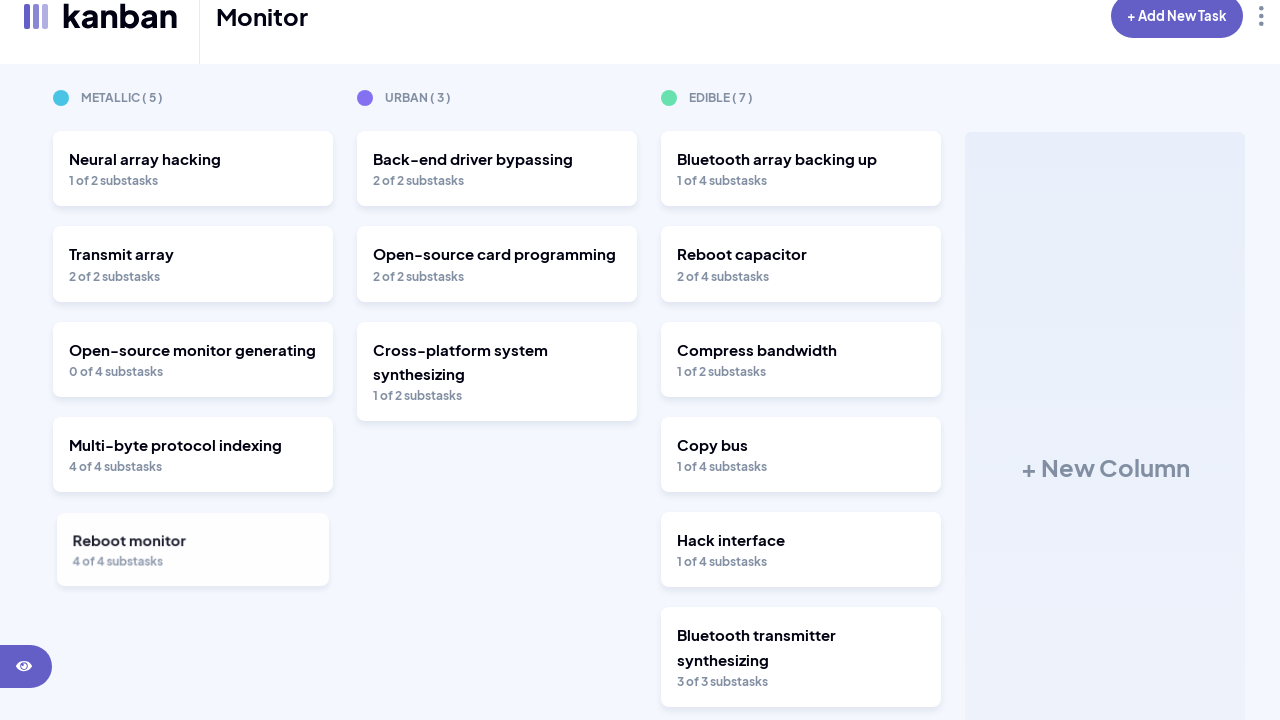

Verified card 'Reboot monitor' is now visible in the first column
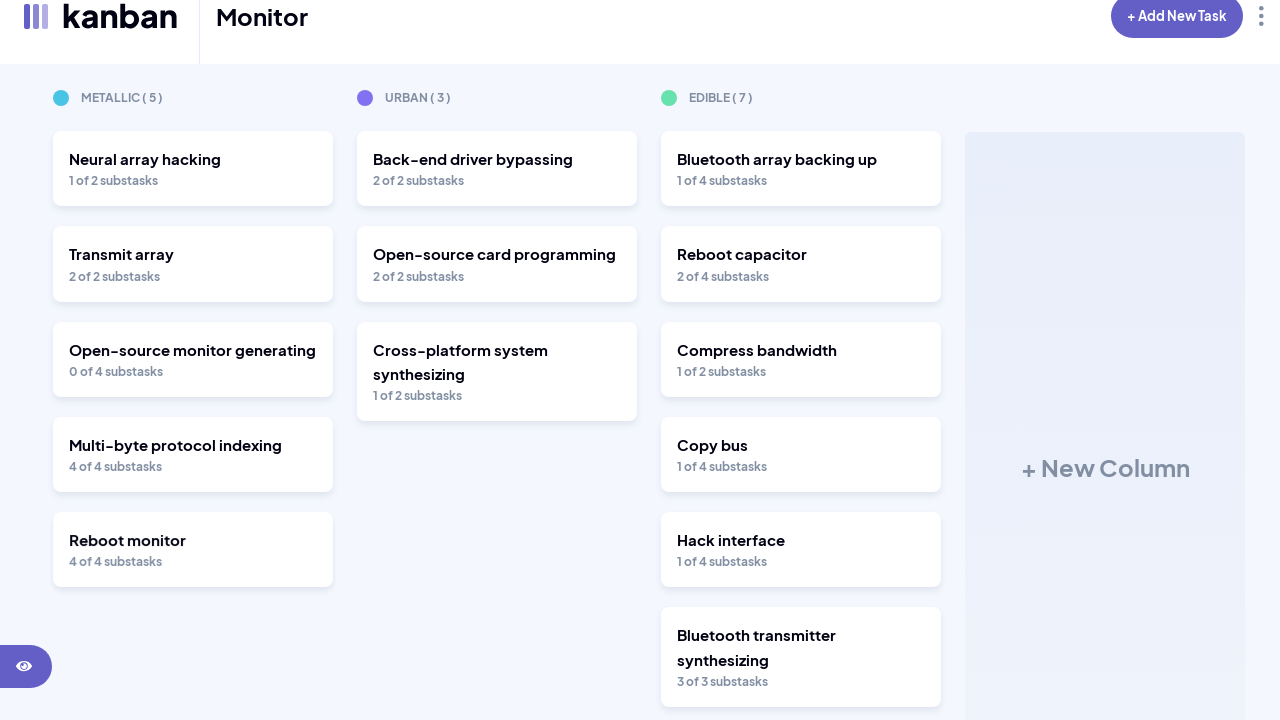

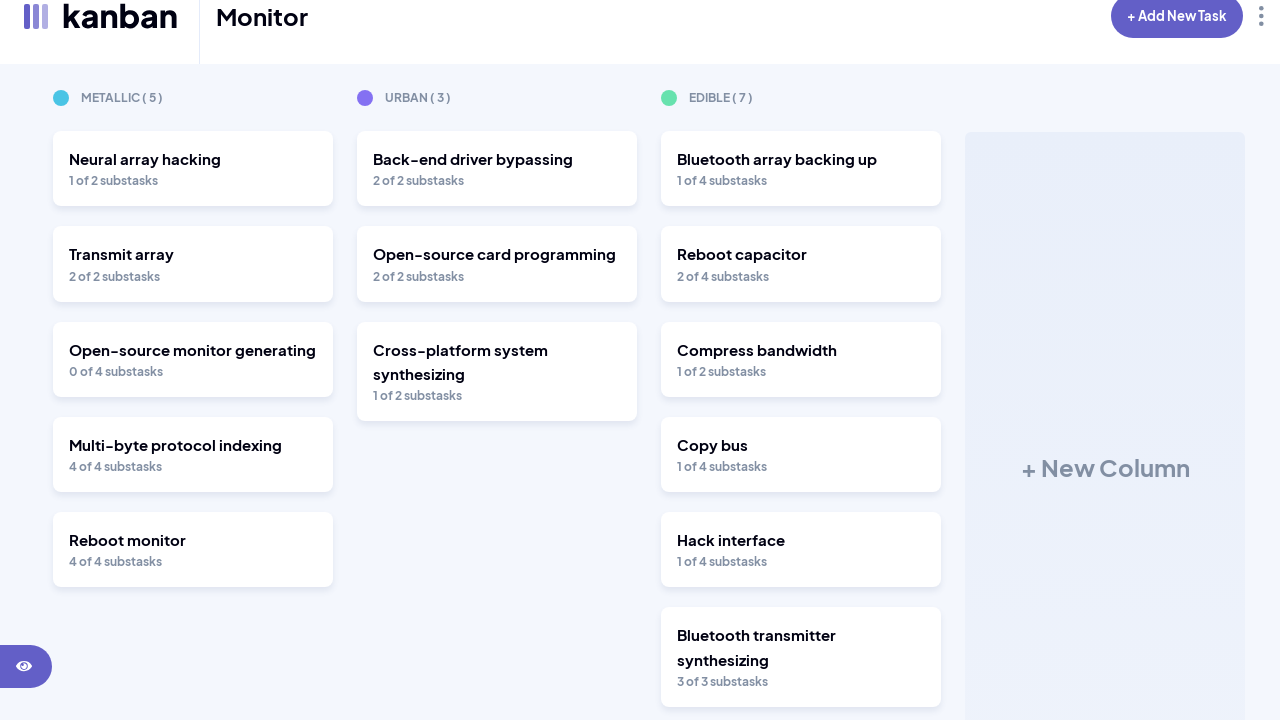